Navigates to the Disneyland Paris website and verifies the page title matches an expected value.

Starting URL: https://www.disneylandparis.com/

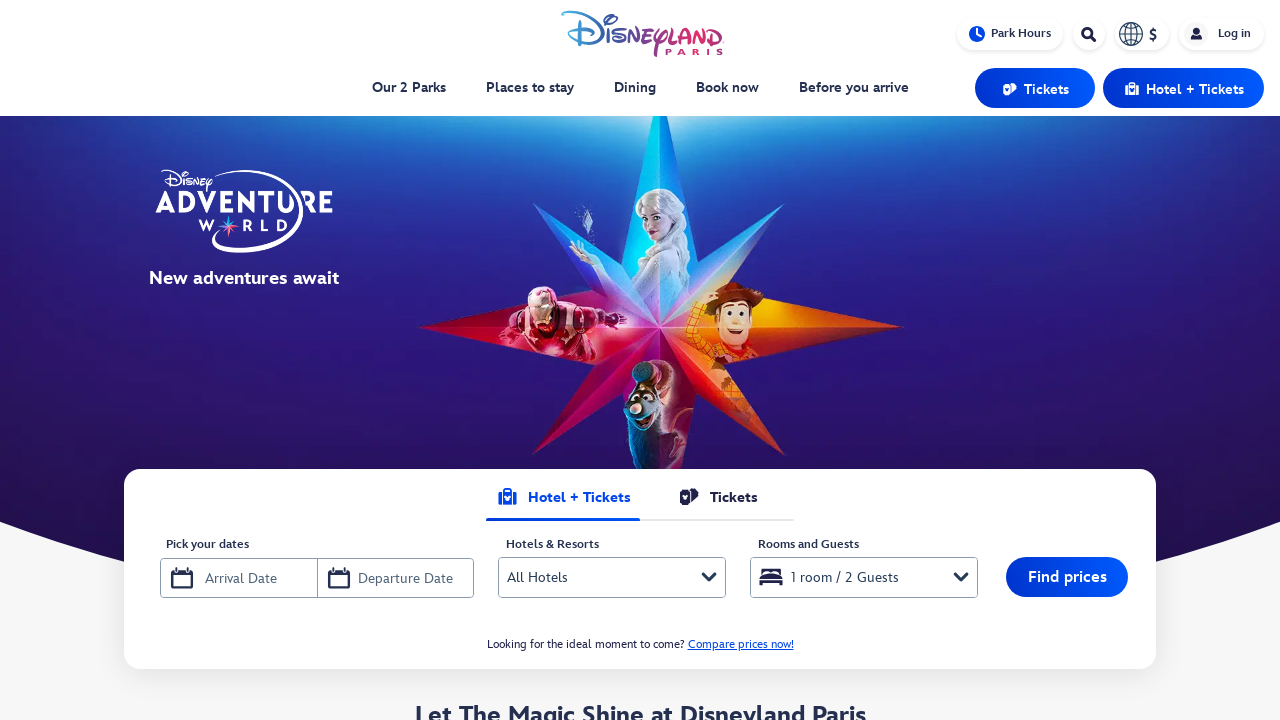

Waited for page to reach domcontentloaded state
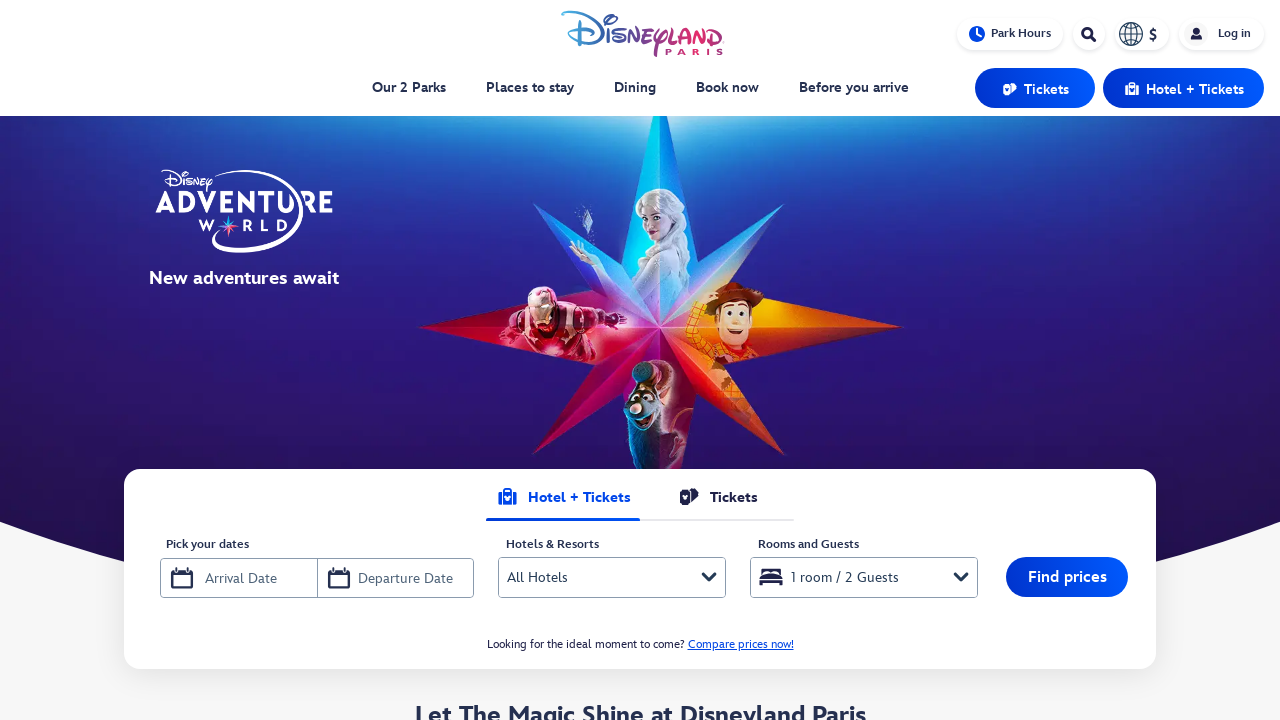

Retrieved page title: Disneyland Paris - tickets, deals, family holidays | Disneyland Paris
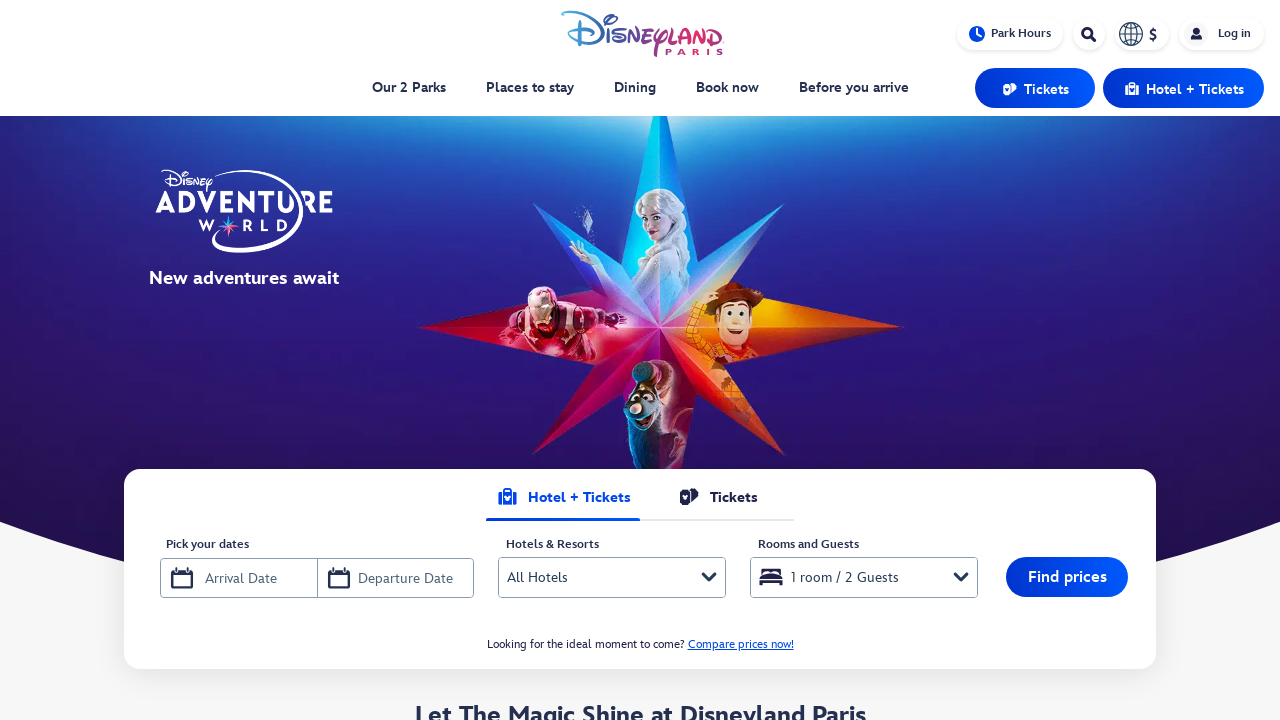

Verified page title contains 'Disneyland' or 'Disney'
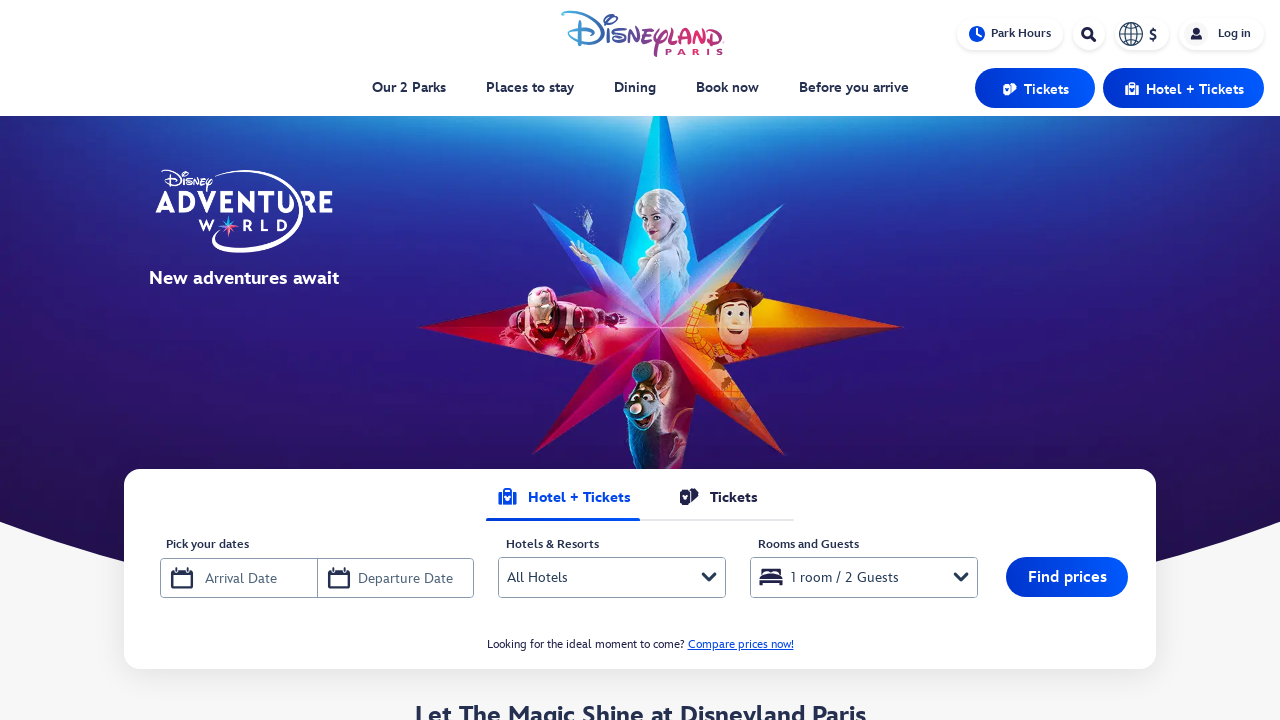

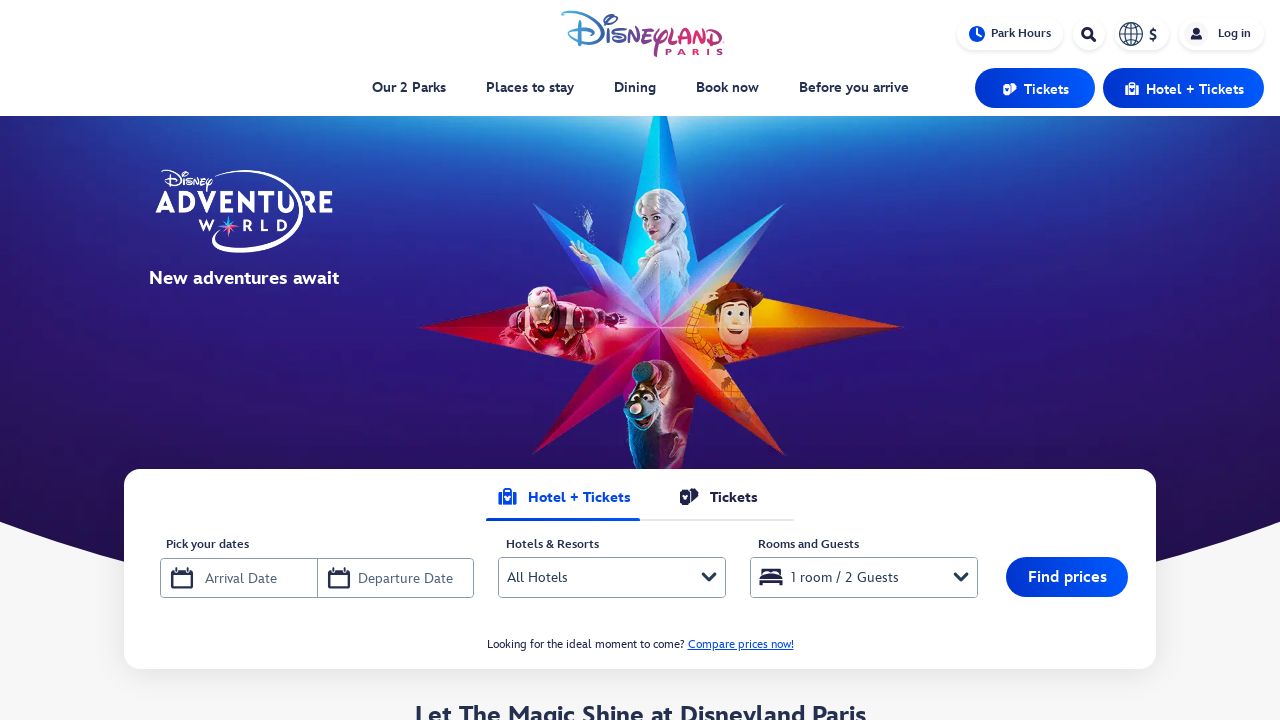